Tests radio button selection by clicking on specific radio buttons

Starting URL: https://practice.cydeo.com/radio_buttons

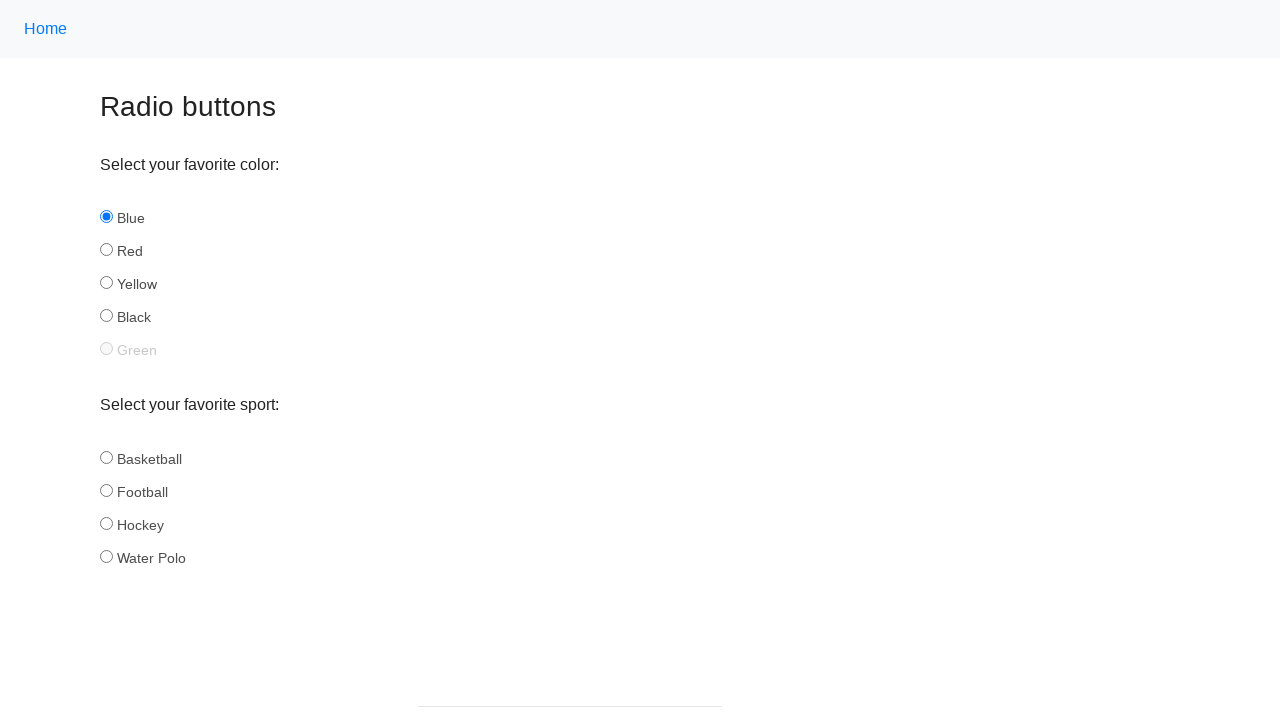

Clicked on red radio button at (106, 250) on xpath=//input[@id='red']
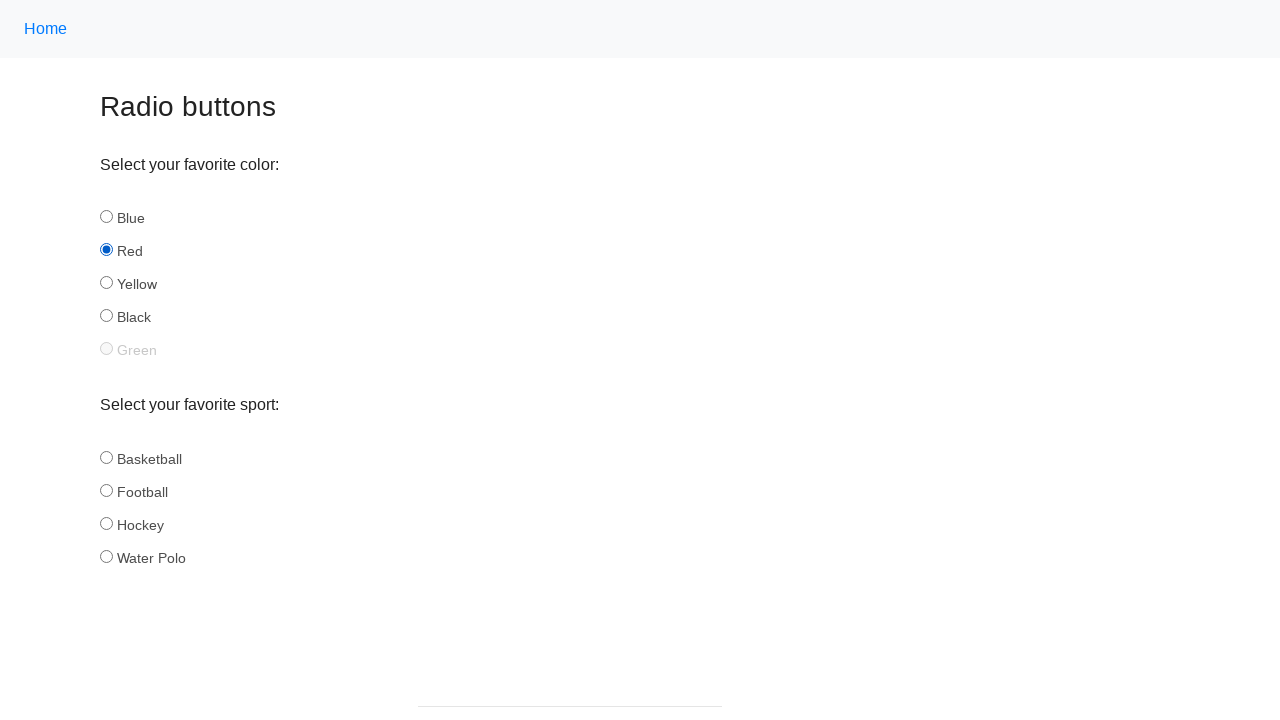

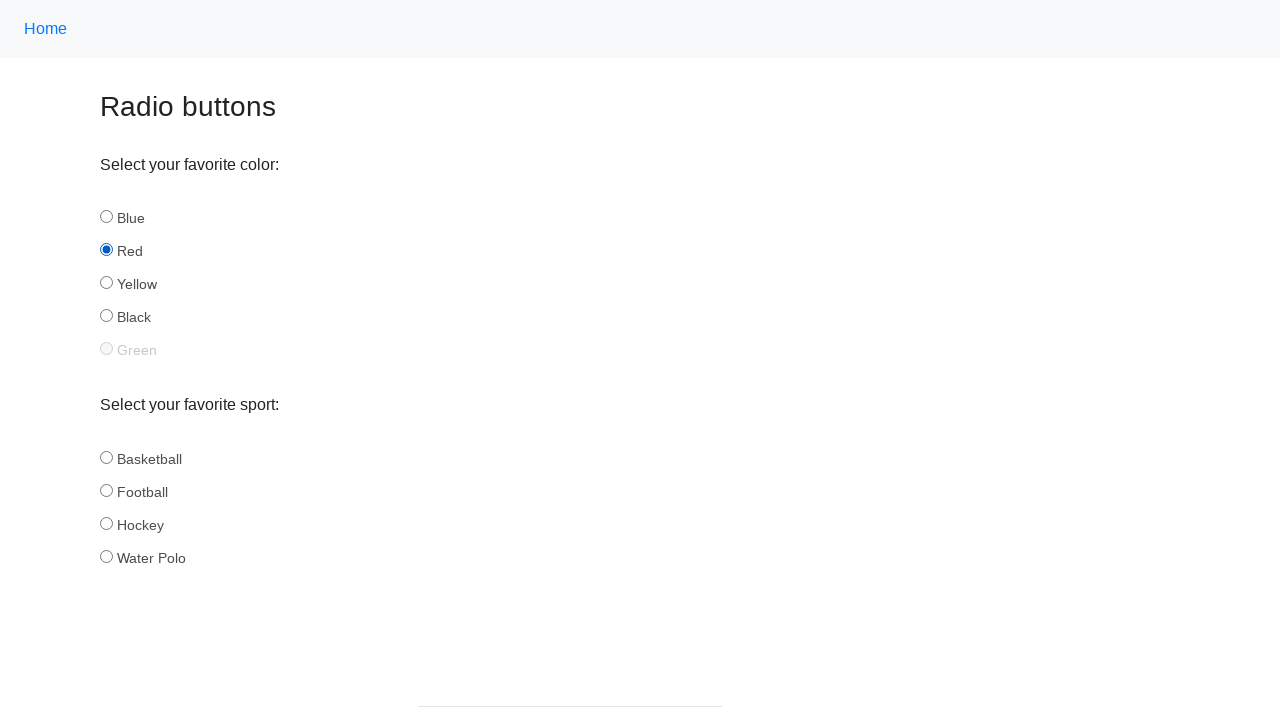